Tests the DemoQA practice form by filling in all fields including name, email, gender, phone, date of birth, subject, hobby, photo upload path, address, state and city, then submitting the form and closing the confirmation modal.

Starting URL: https://demoqa.com/automation-practice-form

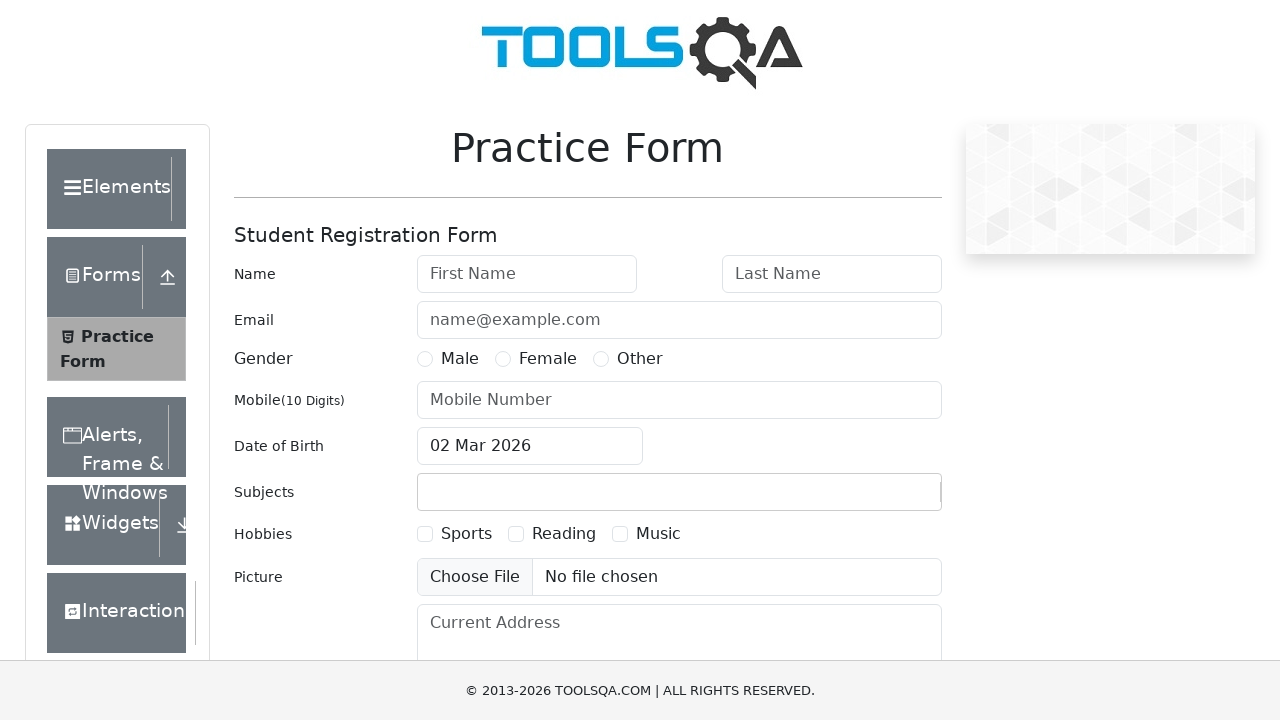

Removed ad iframes that may interfere with form
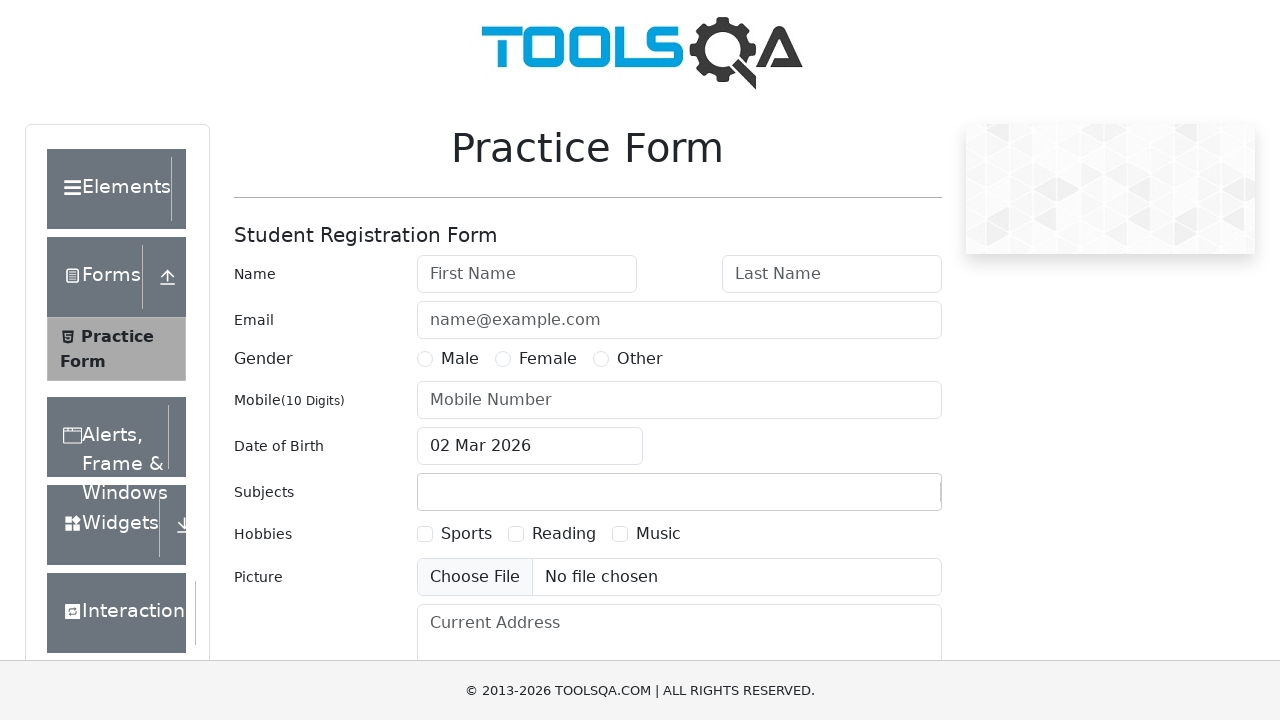

Filled first name field with 'Michael' on (//input[@class=' mr-sm-2 form-control'])[1]
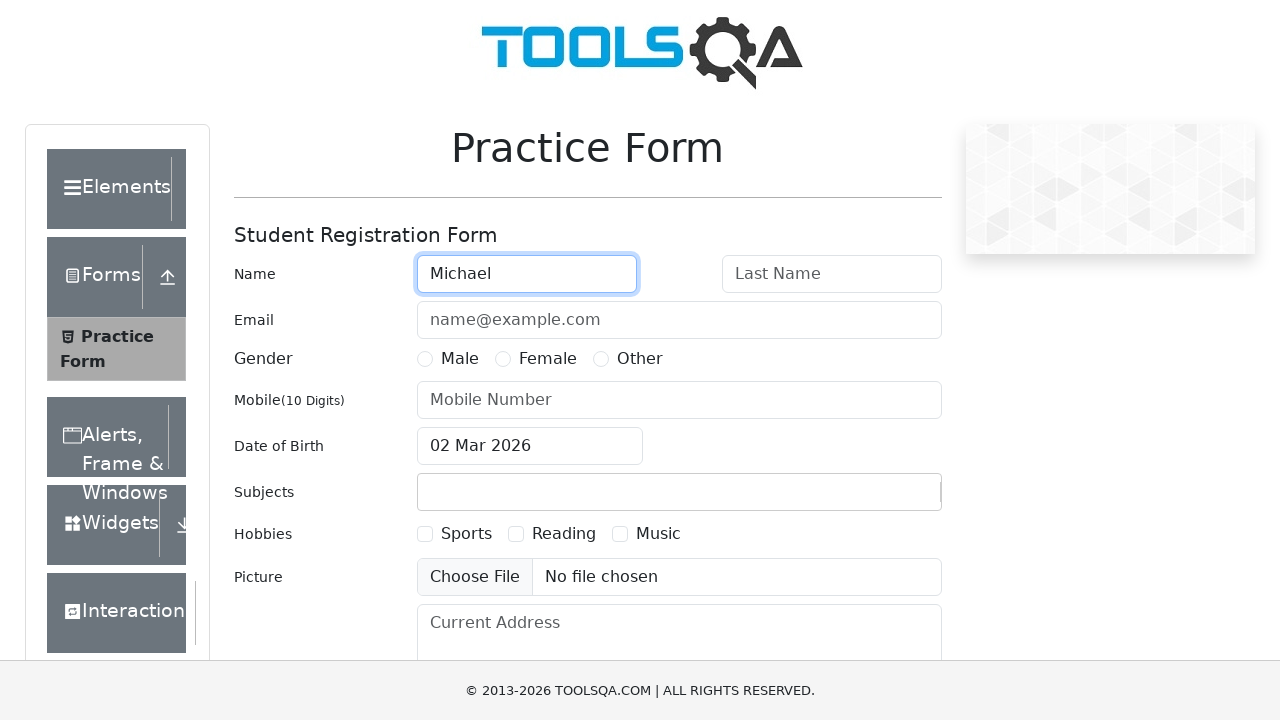

Confirmed first name input as 'Michael' on input.form-control >> nth=0
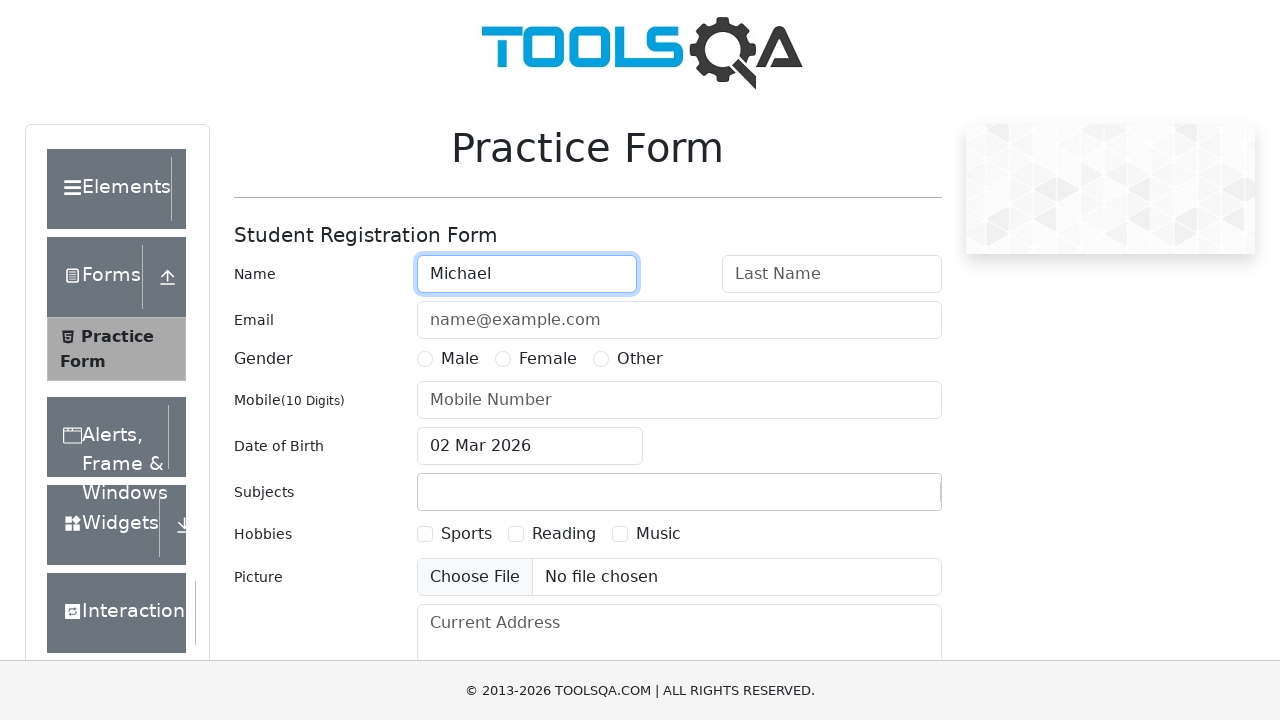

Filled last name field with 'Johnson' on #lastName
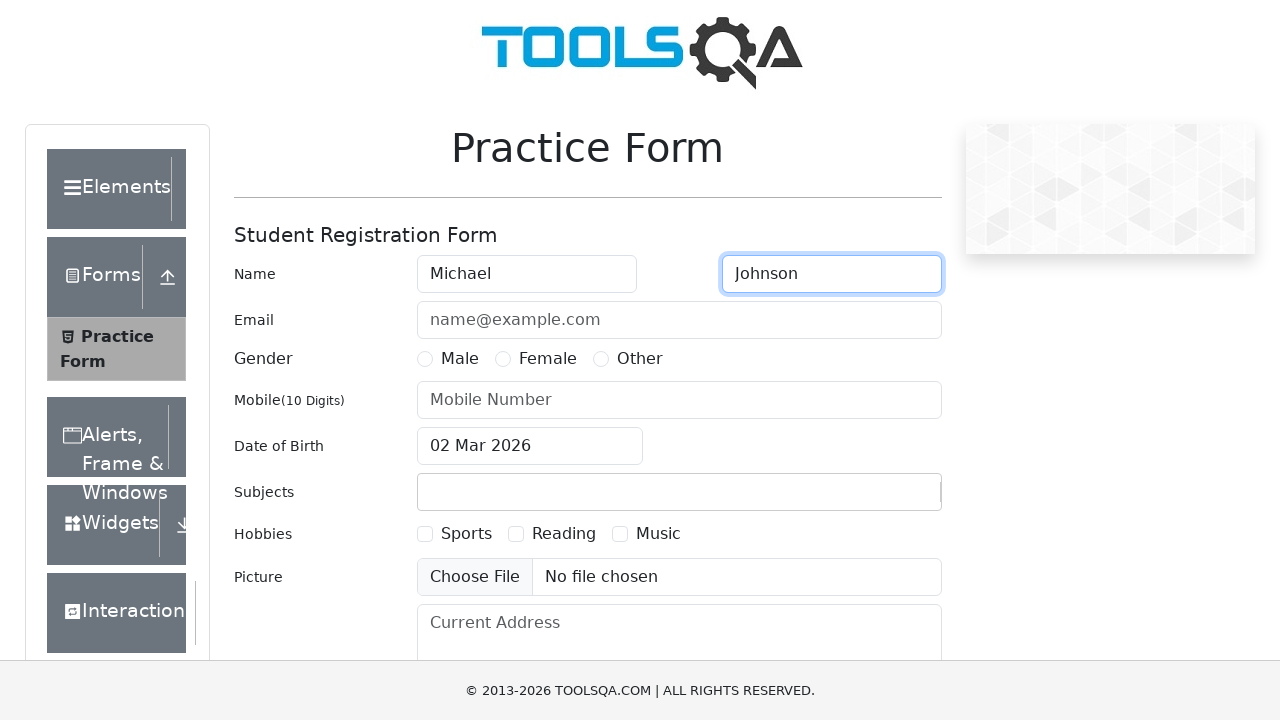

Typed 'Maths' in subject field on #subjectsInput
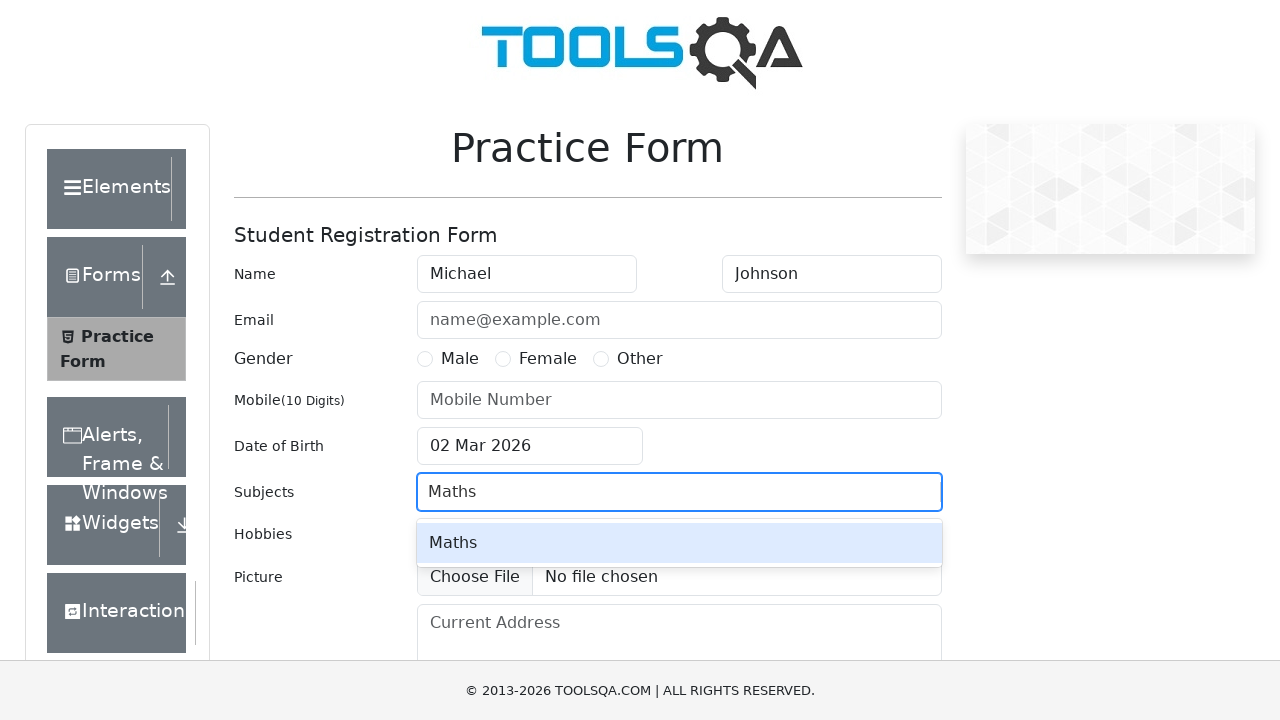

Subject dropdown option appeared
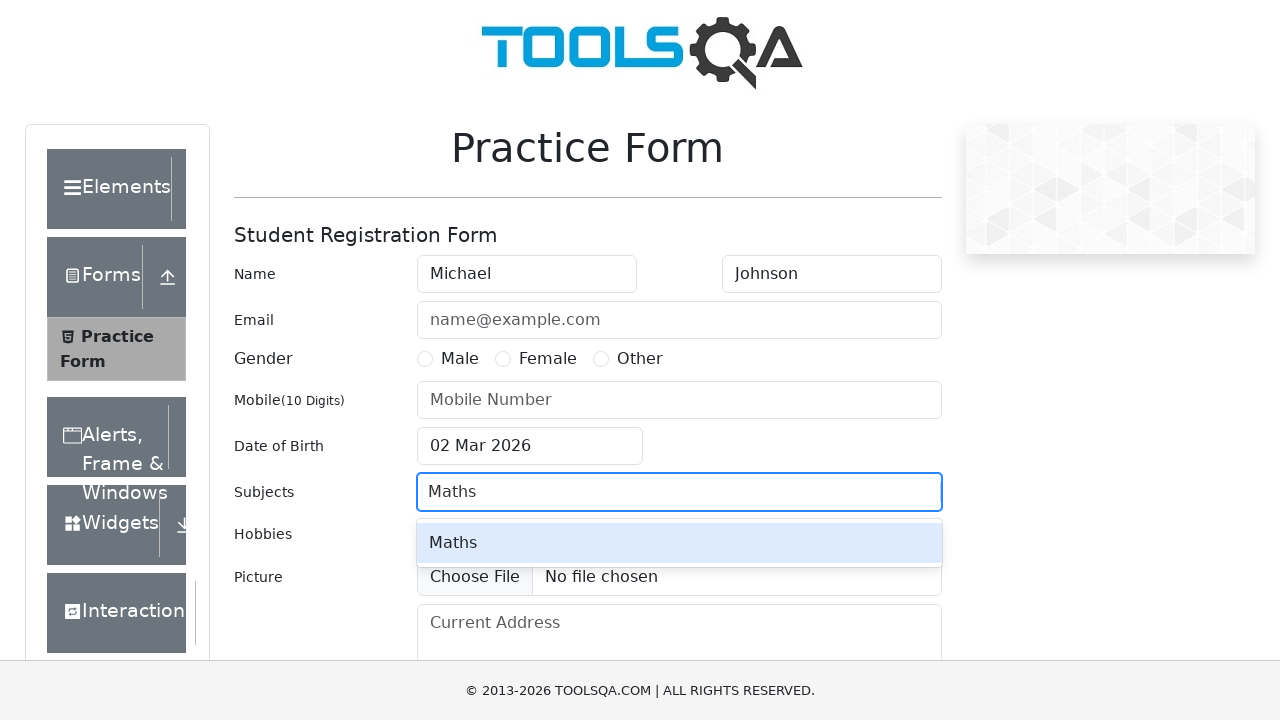

Selected 'Maths' from subject dropdown at (679, 543) on .subjects-auto-complete__option
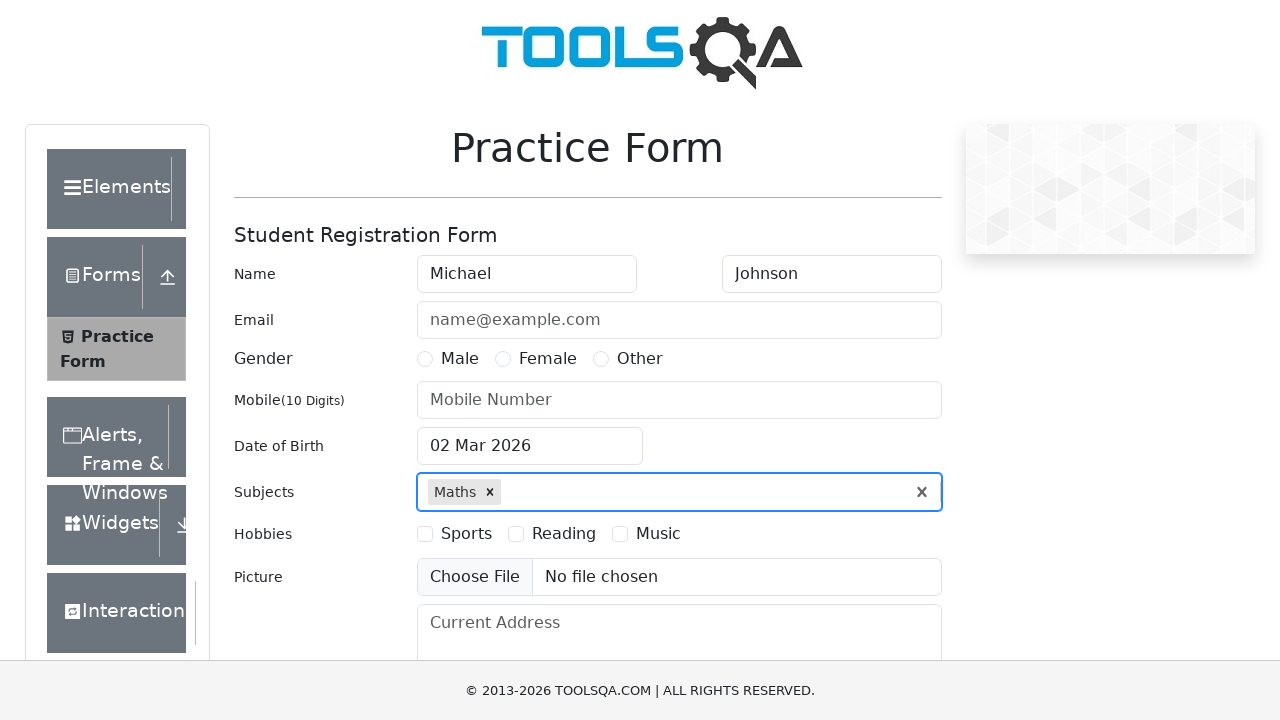

Filled email field with 'michael.johnson@example.com' on input[placeholder='name@example.com']
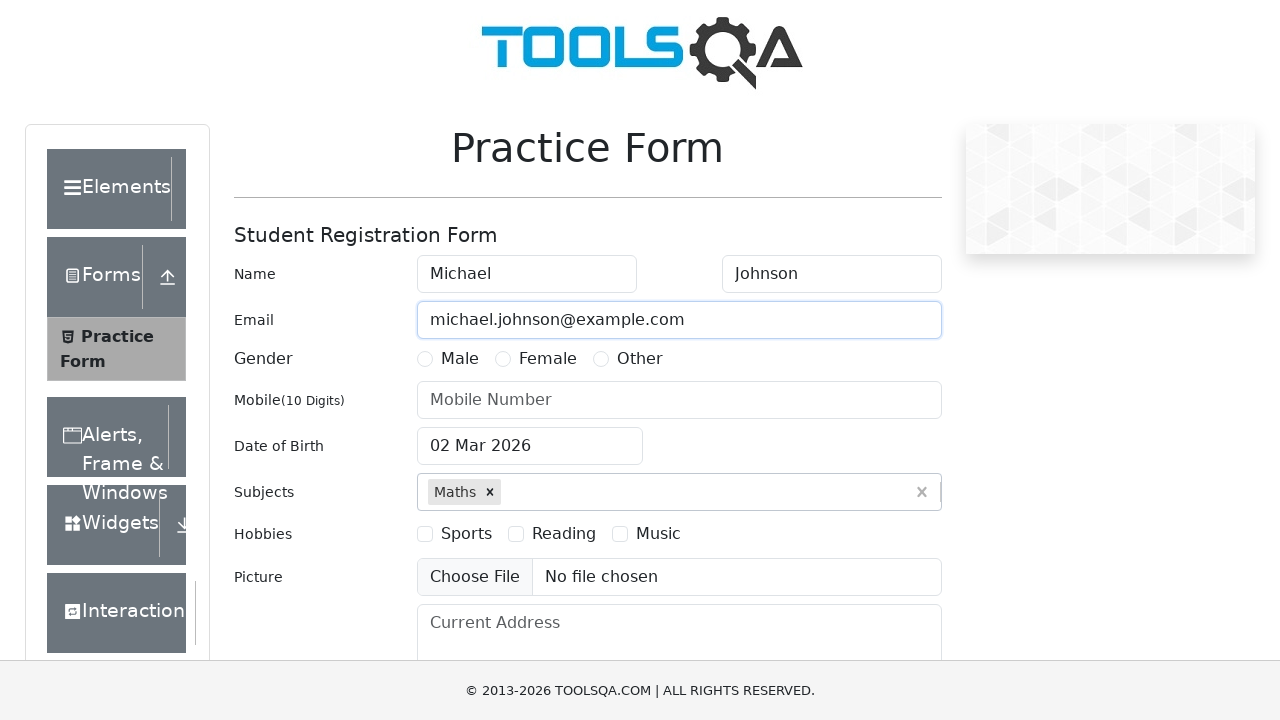

Selected 'Male' as gender at (460, 359) on label:text('Male')
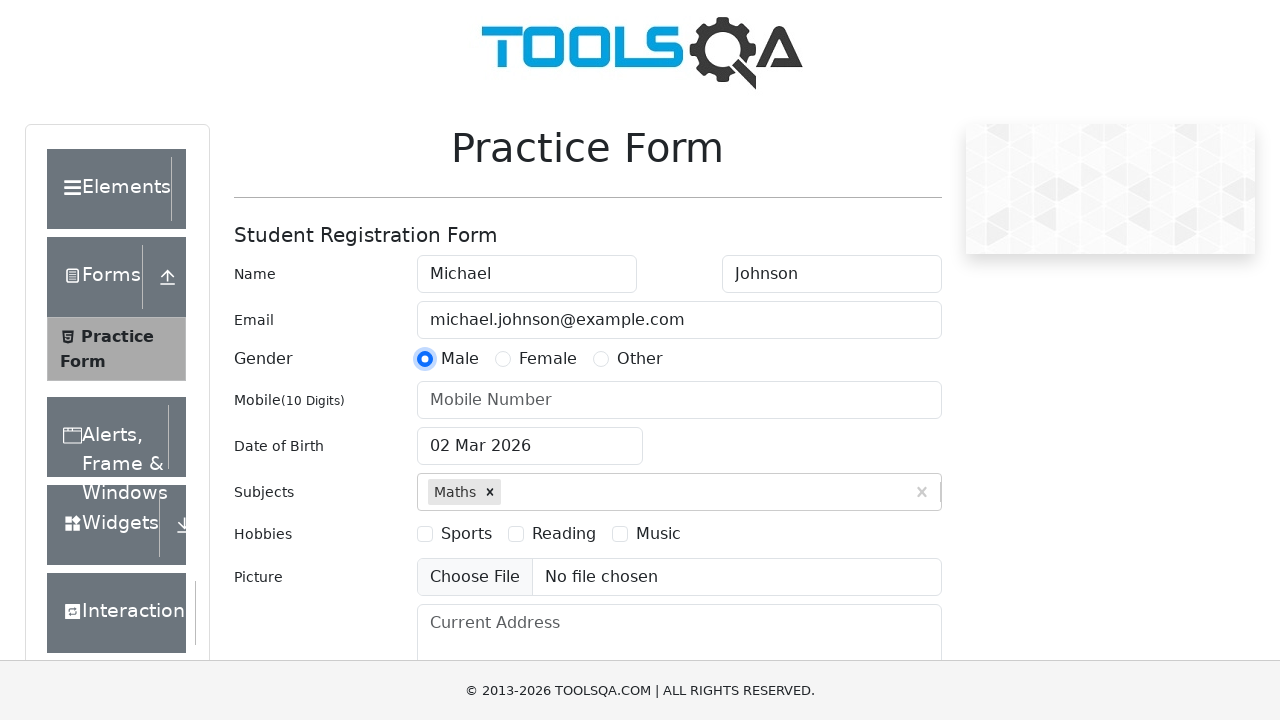

Filled phone number field with '8765432109' on #userNumber
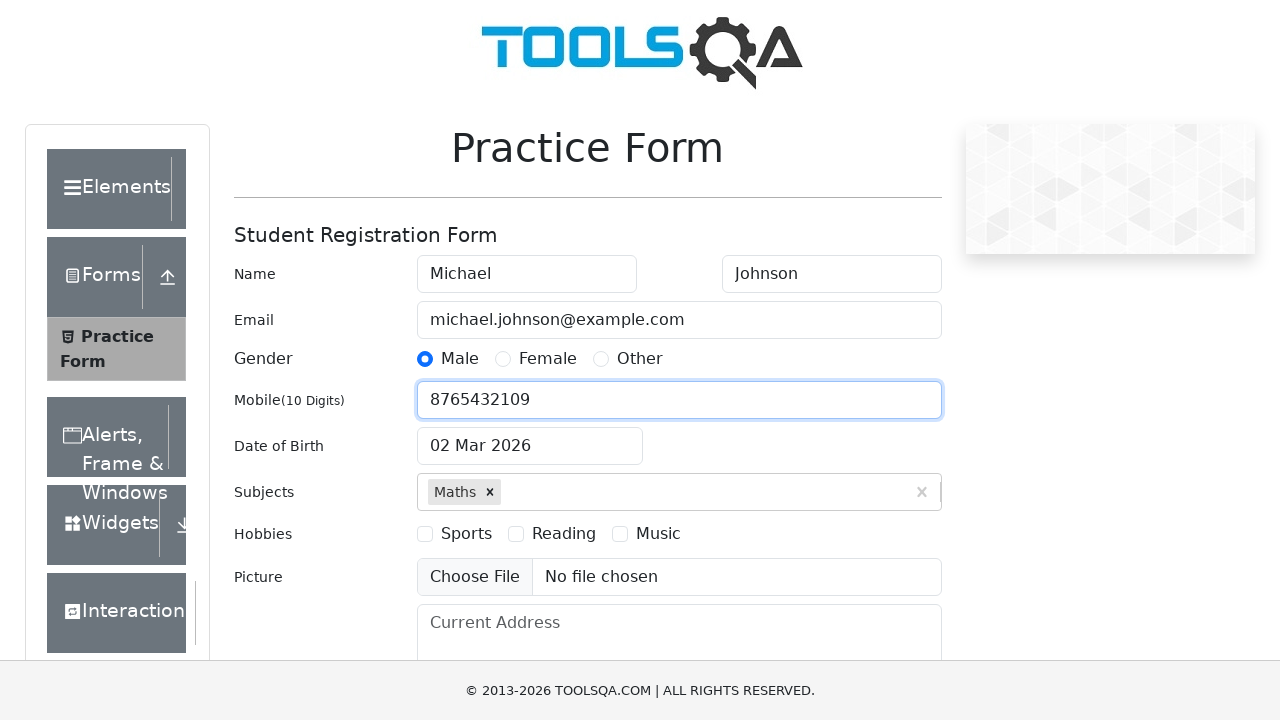

Clicked date of birth input to open date picker at (530, 446) on #dateOfBirthInput
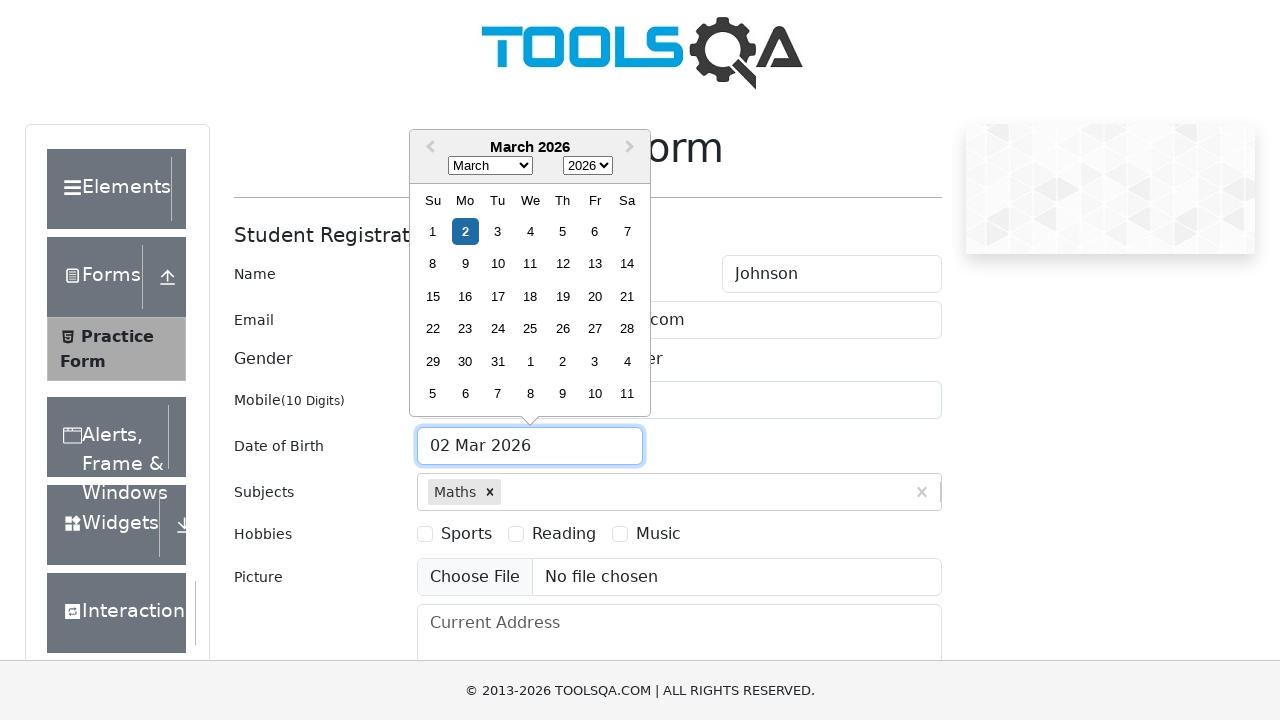

Date picker calendar loaded
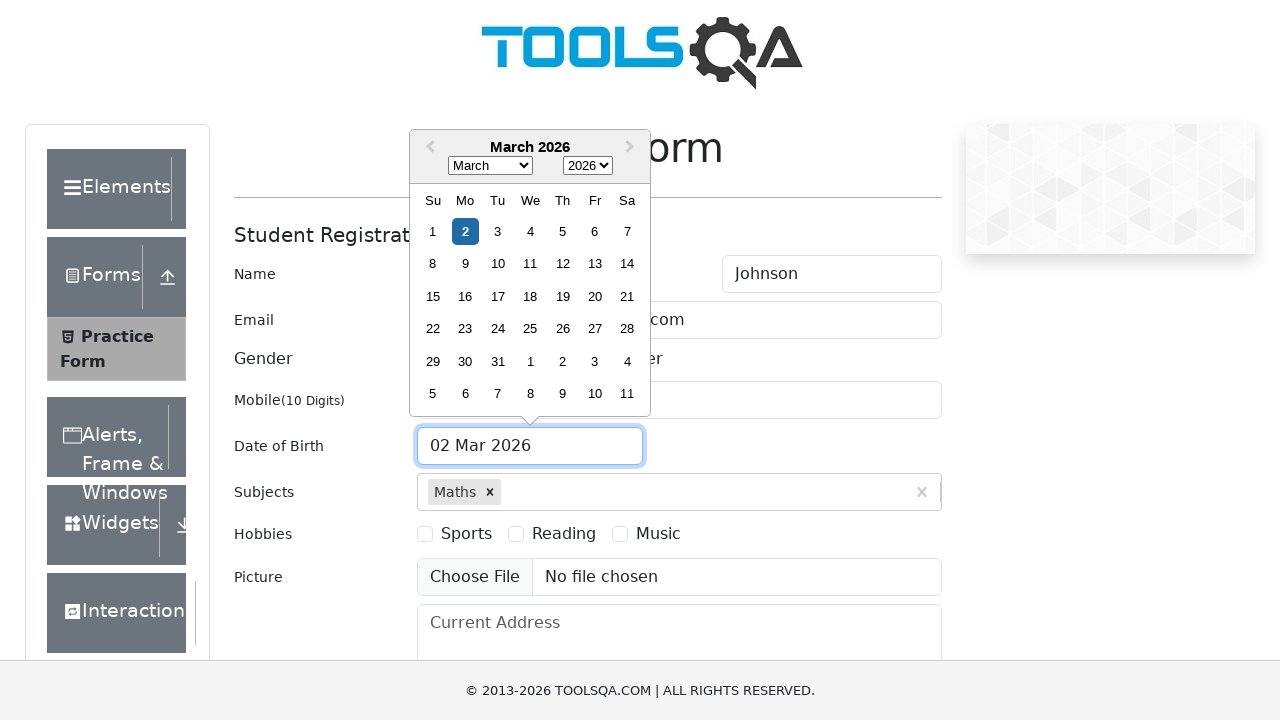

Selected 15th day from calendar at (433, 296) on .react-datepicker__day--015:not(.react-datepicker__day--outside-month)
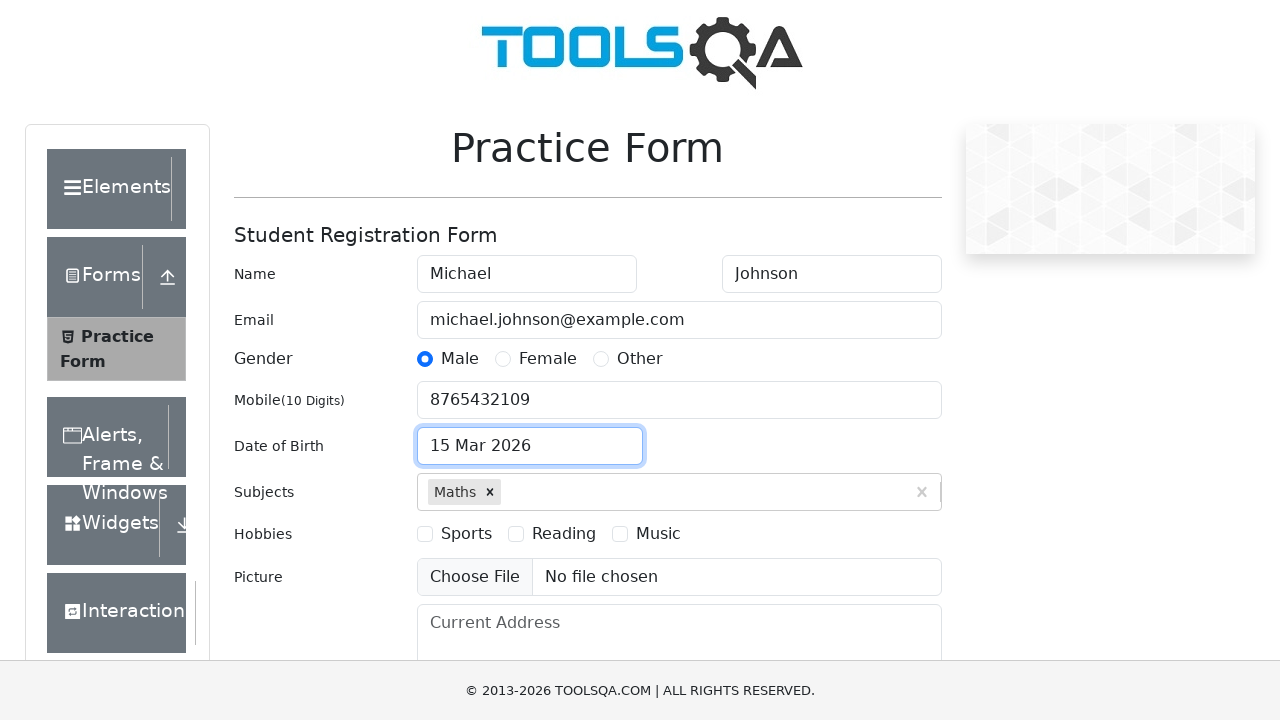

Selected 'Sports' as hobby at (466, 534) on label:text('Sports')
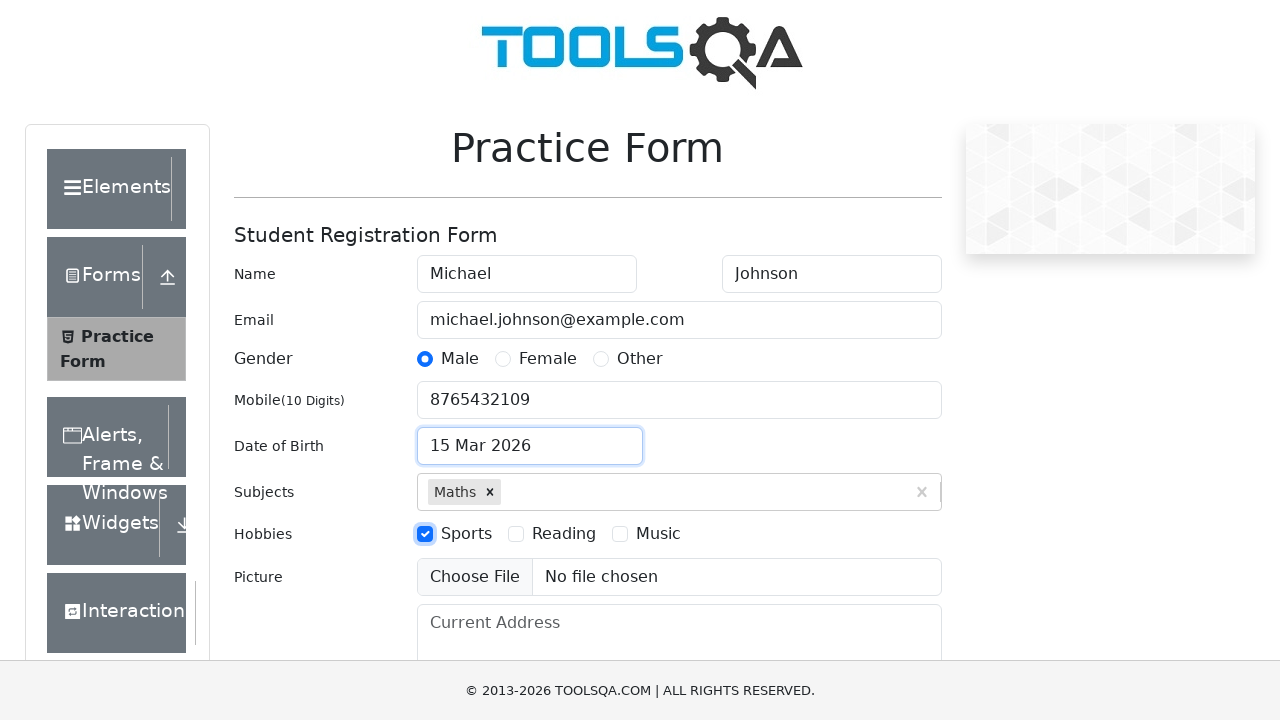

Filled current address field with '456 Oak Avenue, Springfield, IL 62701' on #currentAddress
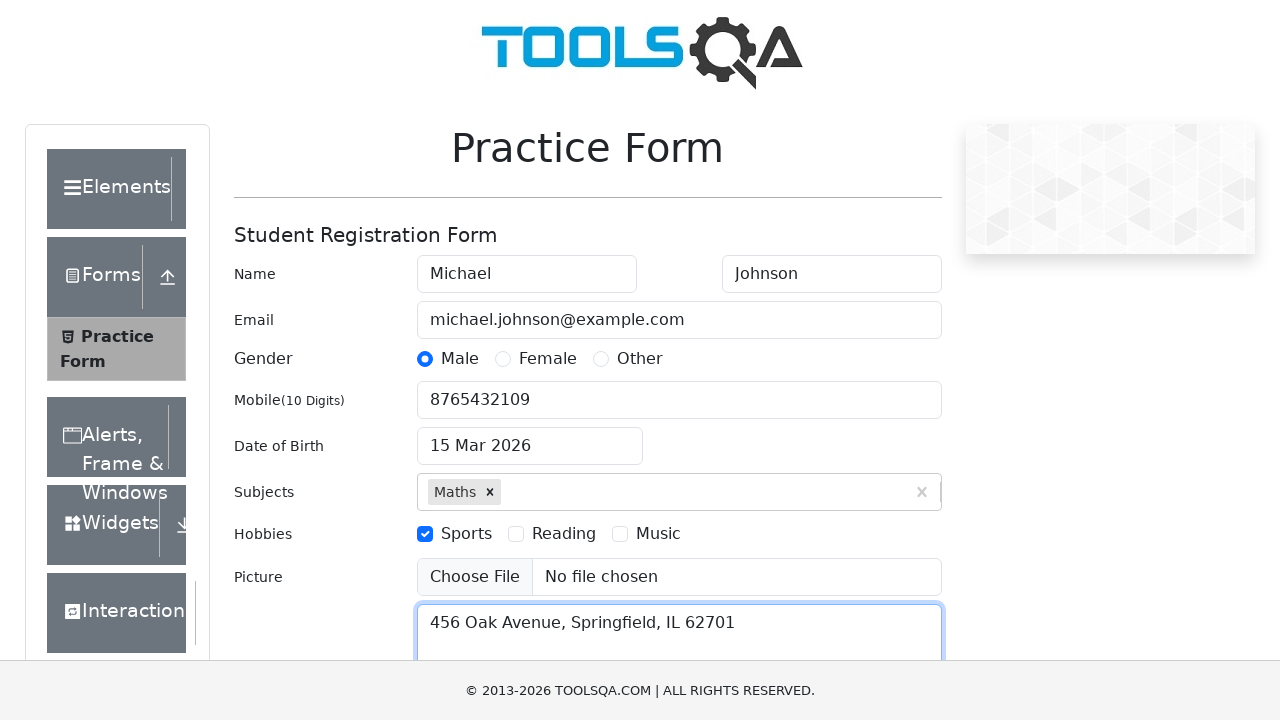

Typed 'NCR' in state dropdown on #react-select-3-input
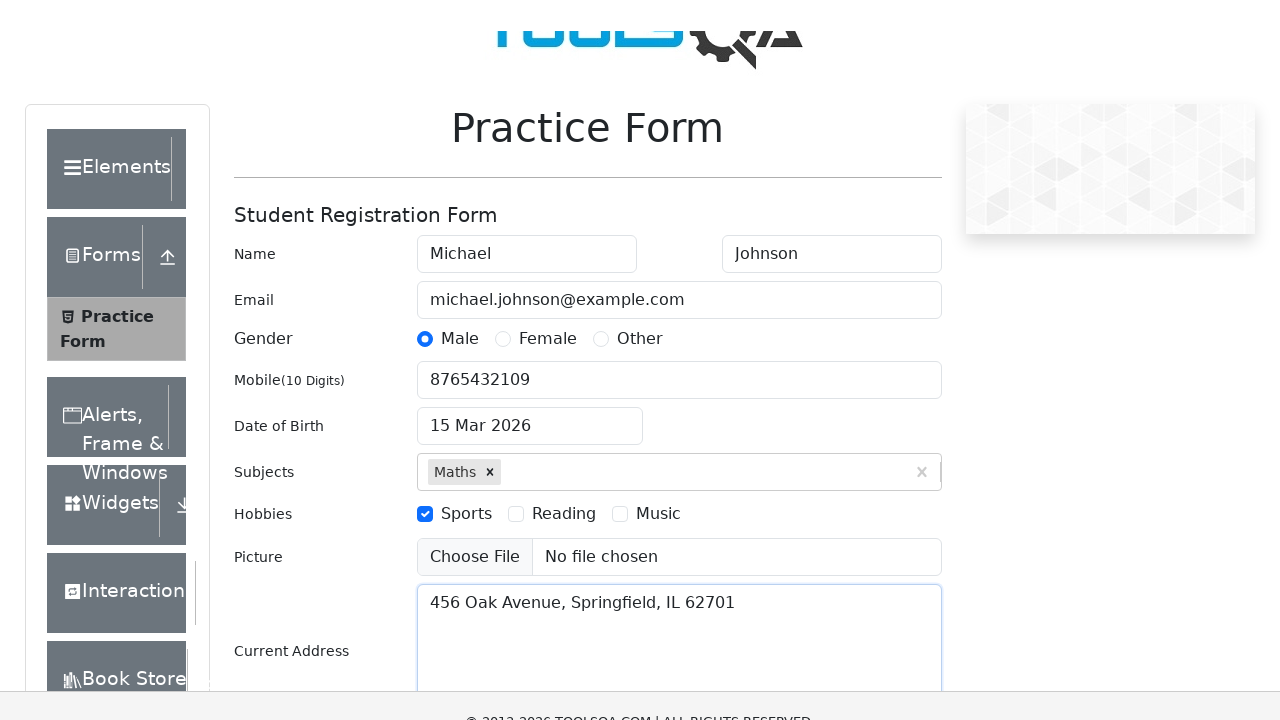

Selected 'NCR' state from dropdown
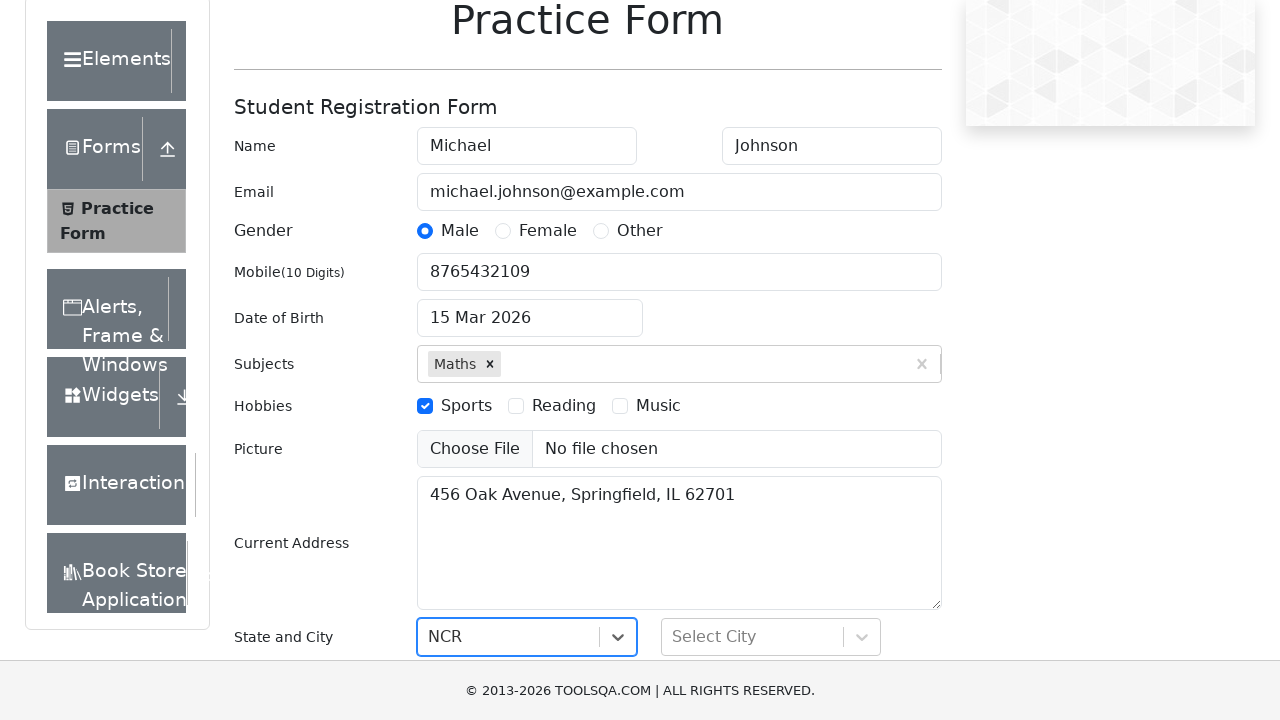

Typed 'Delhi' in city dropdown on #react-select-4-input
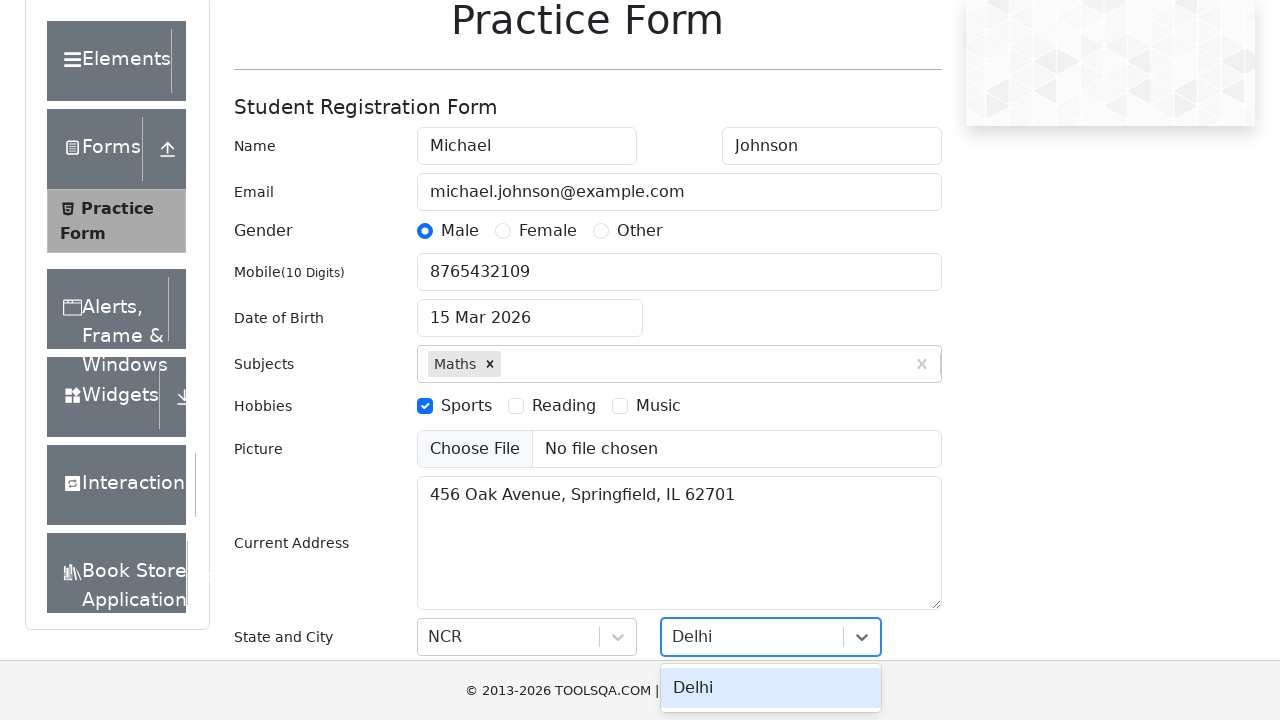

Selected 'Delhi' city from dropdown
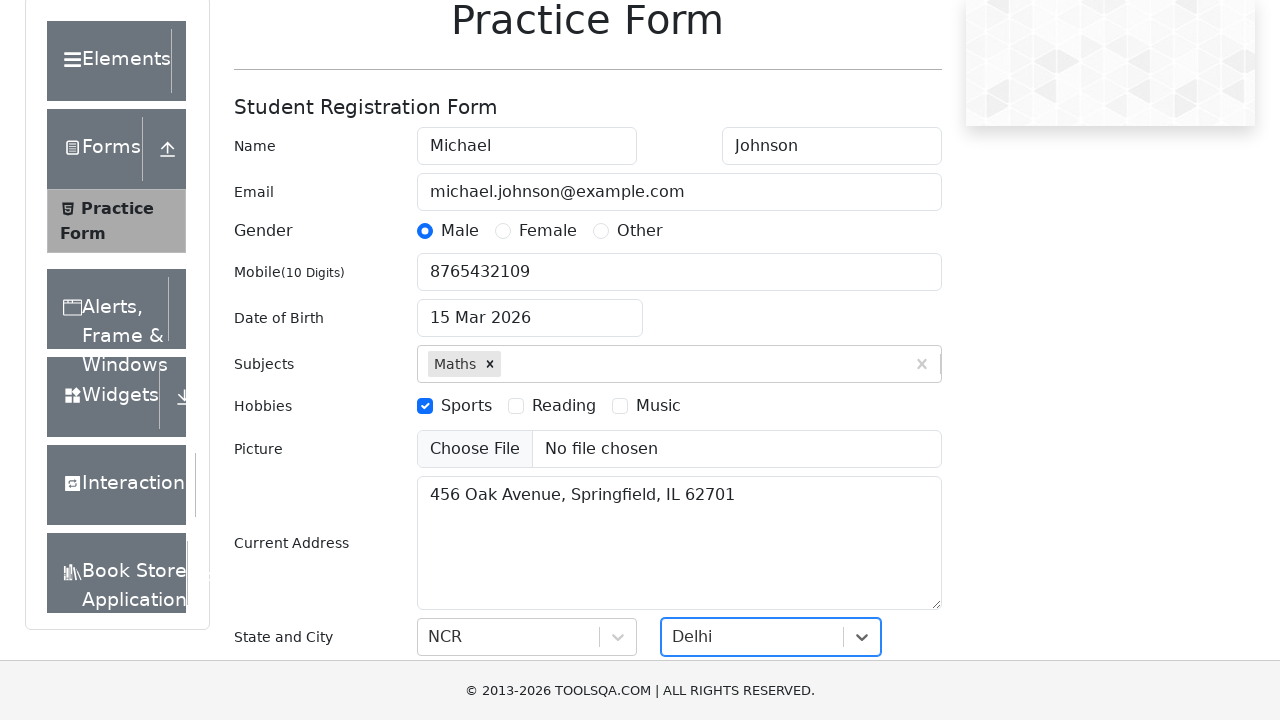

Scrolled to submit button
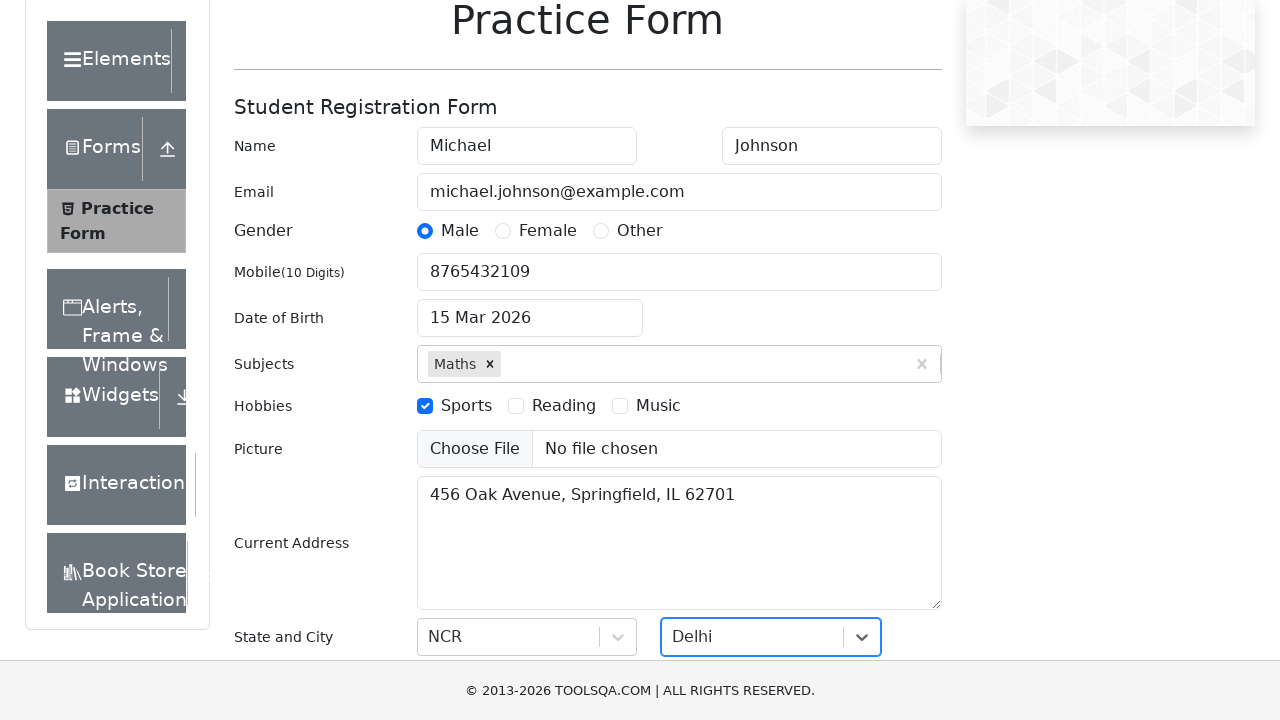

Waited 1 second before submitting form
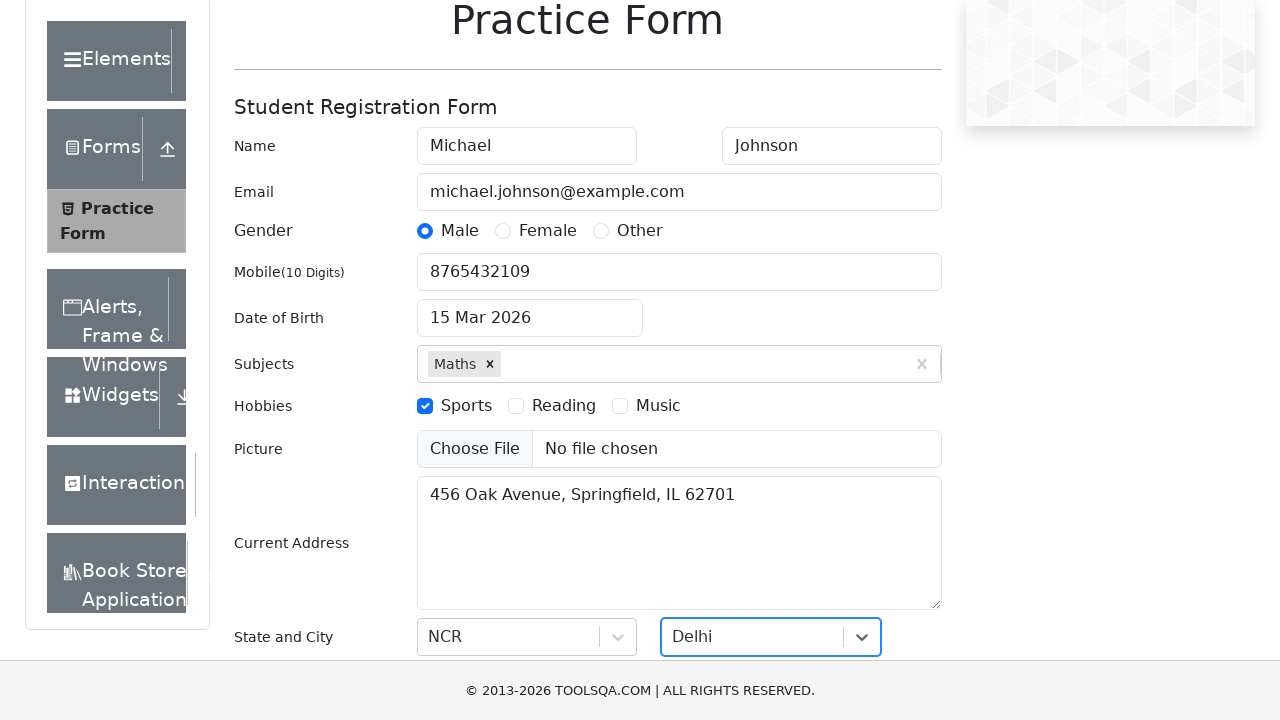

Clicked submit button to submit form at (885, 499) on #submit
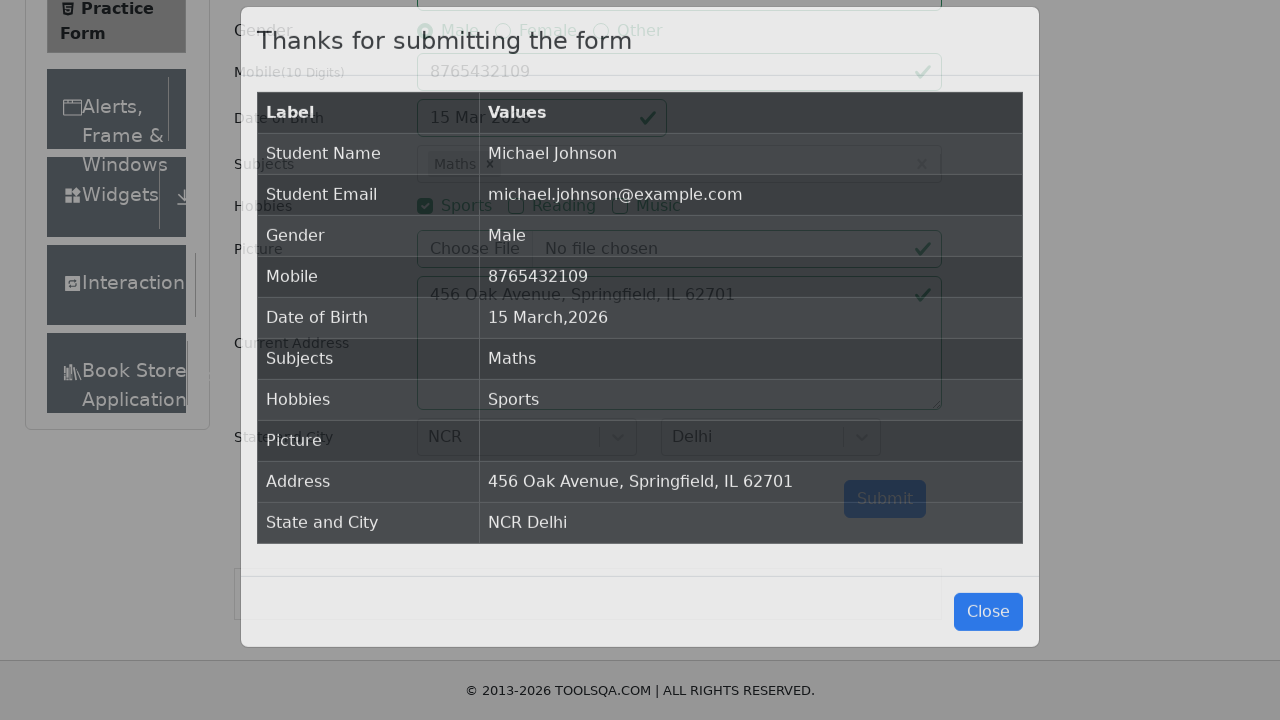

Waited 2 seconds for confirmation modal to appear
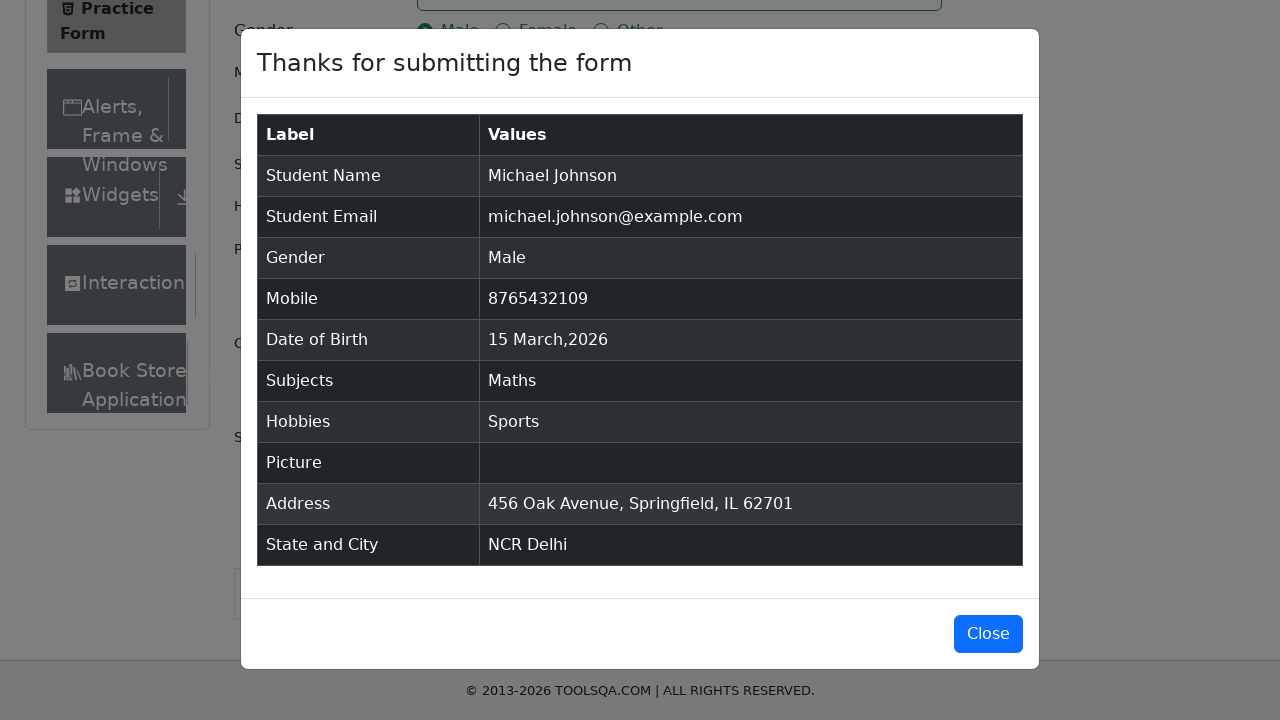

Scrolled to close button on confirmation modal
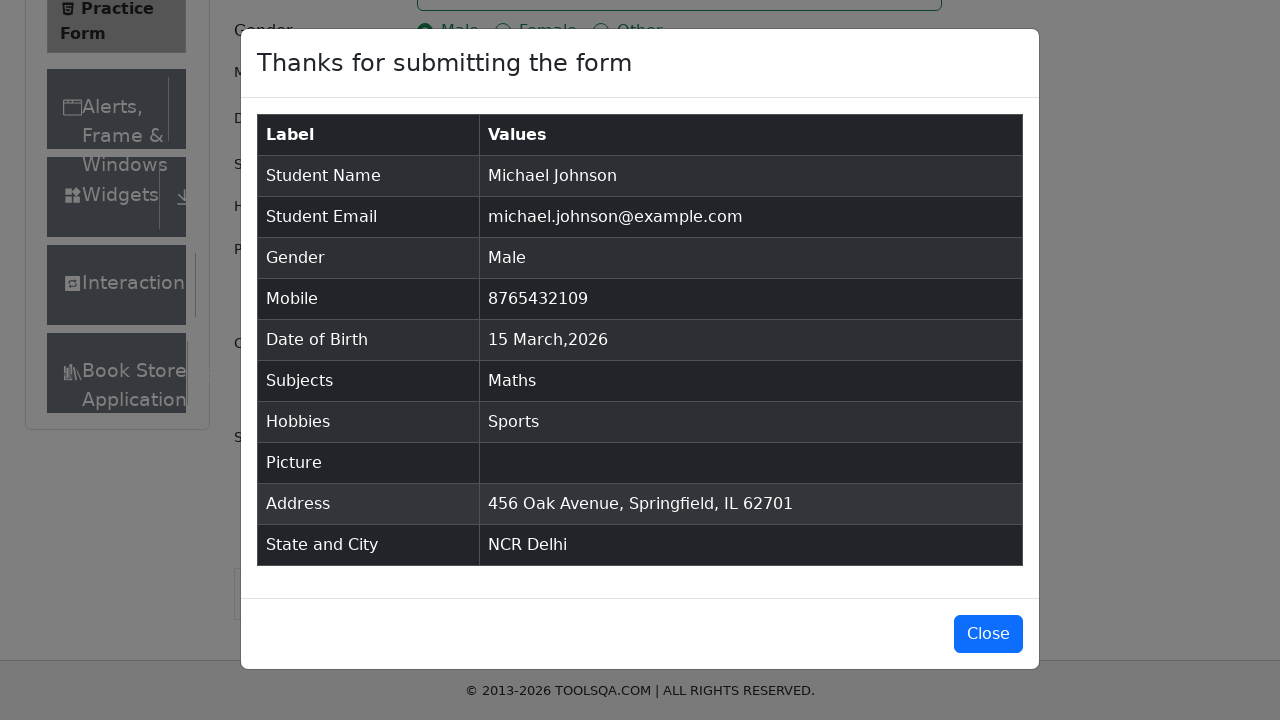

Clicked close button to close confirmation modal at (988, 634) on #closeLargeModal
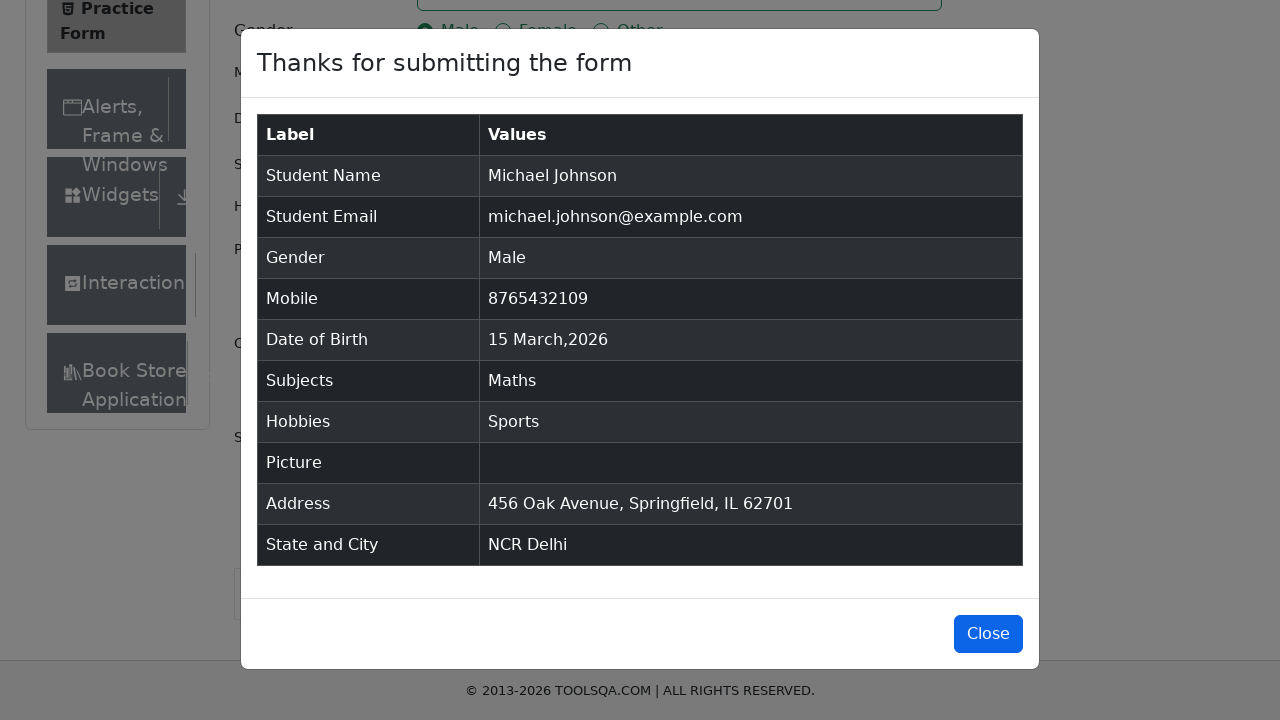

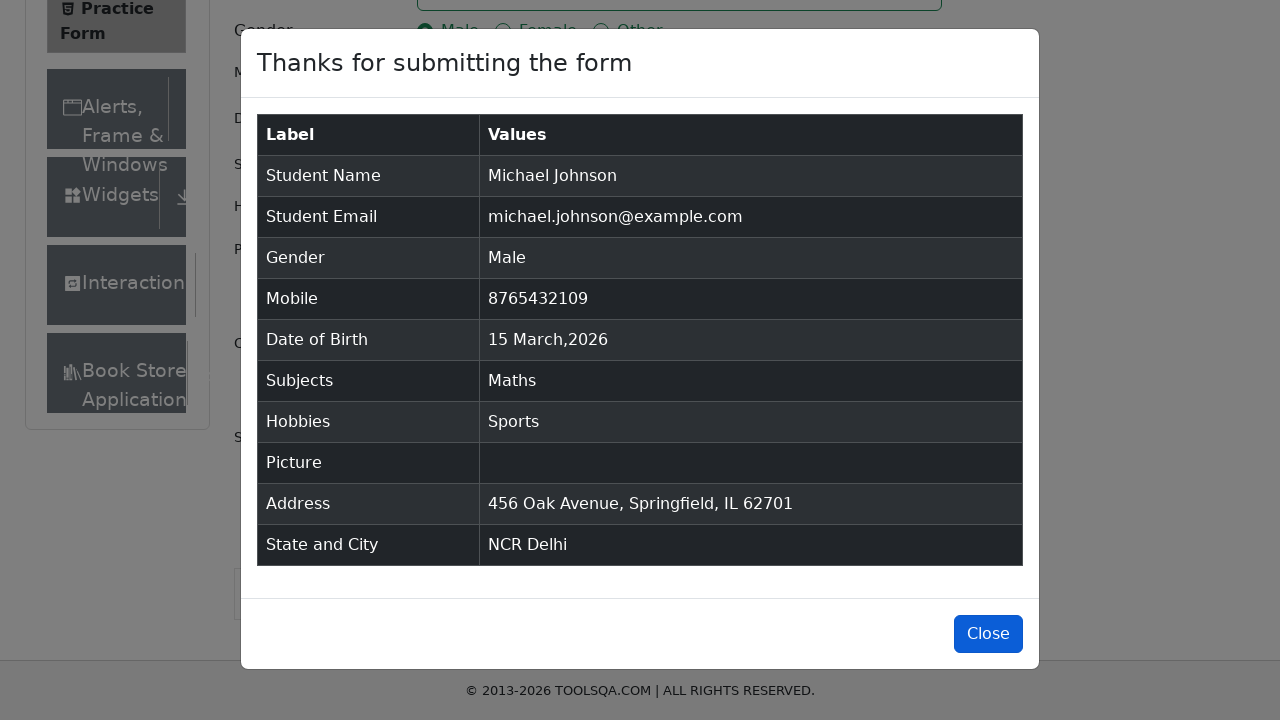